Tests the Playwright homepage by verifying the title contains "Playwright", checking the "Get Started" link has the correct href attribute, clicking it, and verifying navigation to the intro page

Starting URL: https://playwright.dev

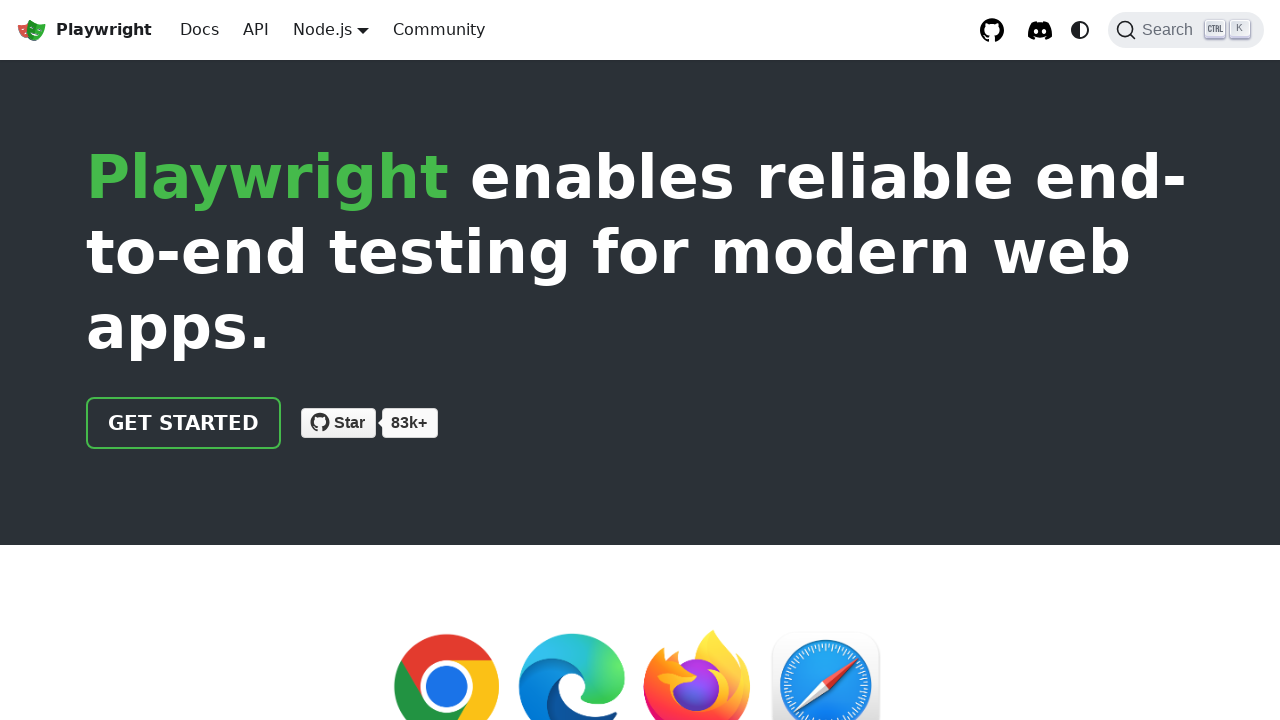

Verified page title contains 'Playwright'
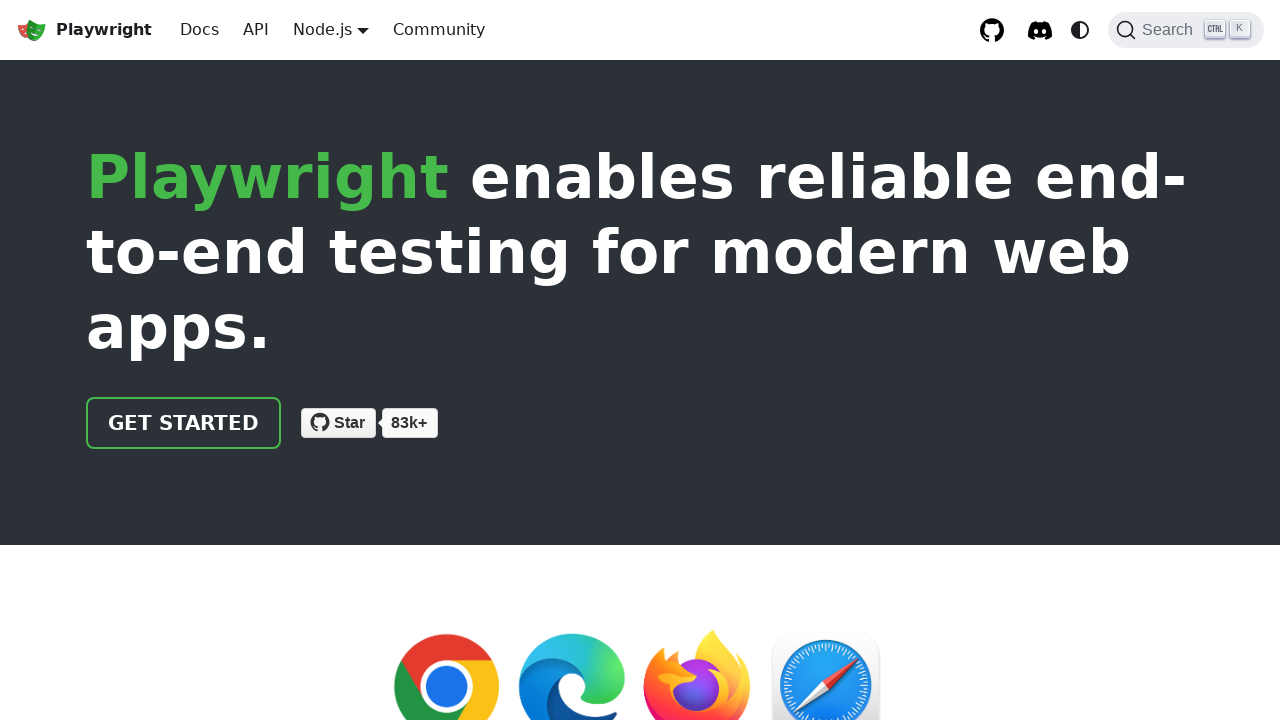

Located 'Get Started' link
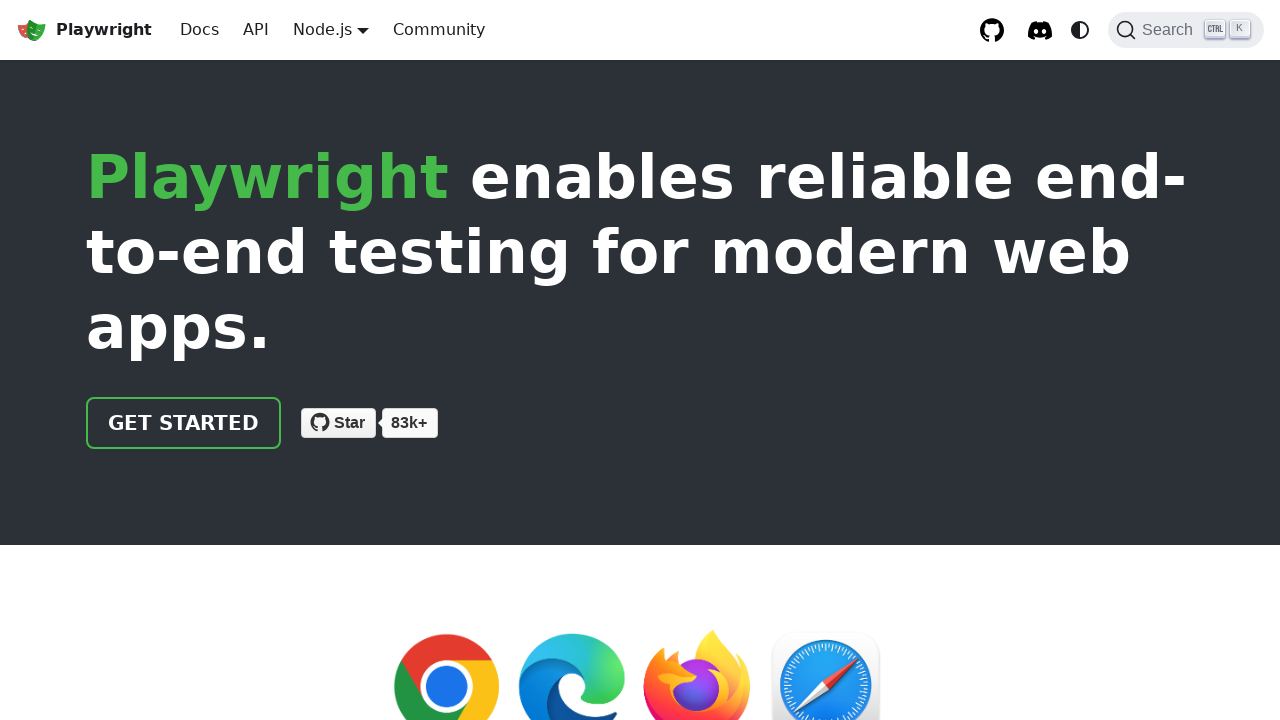

Verified 'Get Started' link href is '/docs/intro'
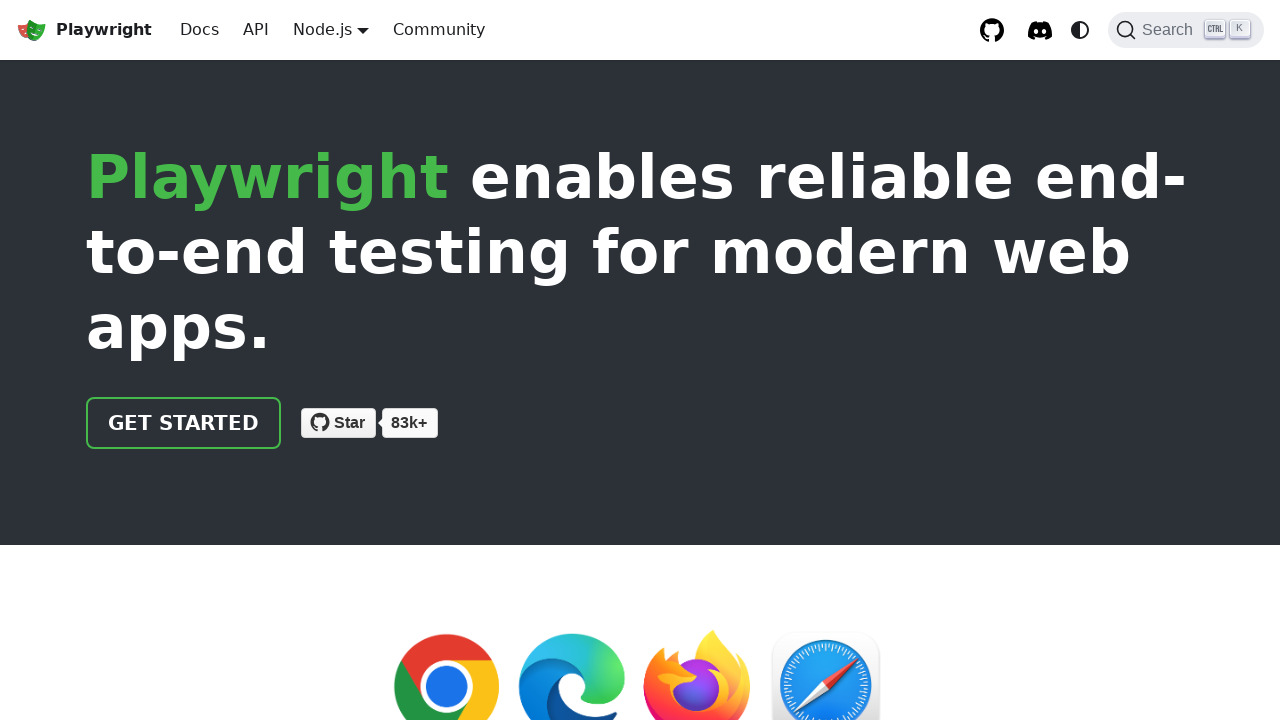

Clicked 'Get Started' link at (184, 423) on text=Get Started
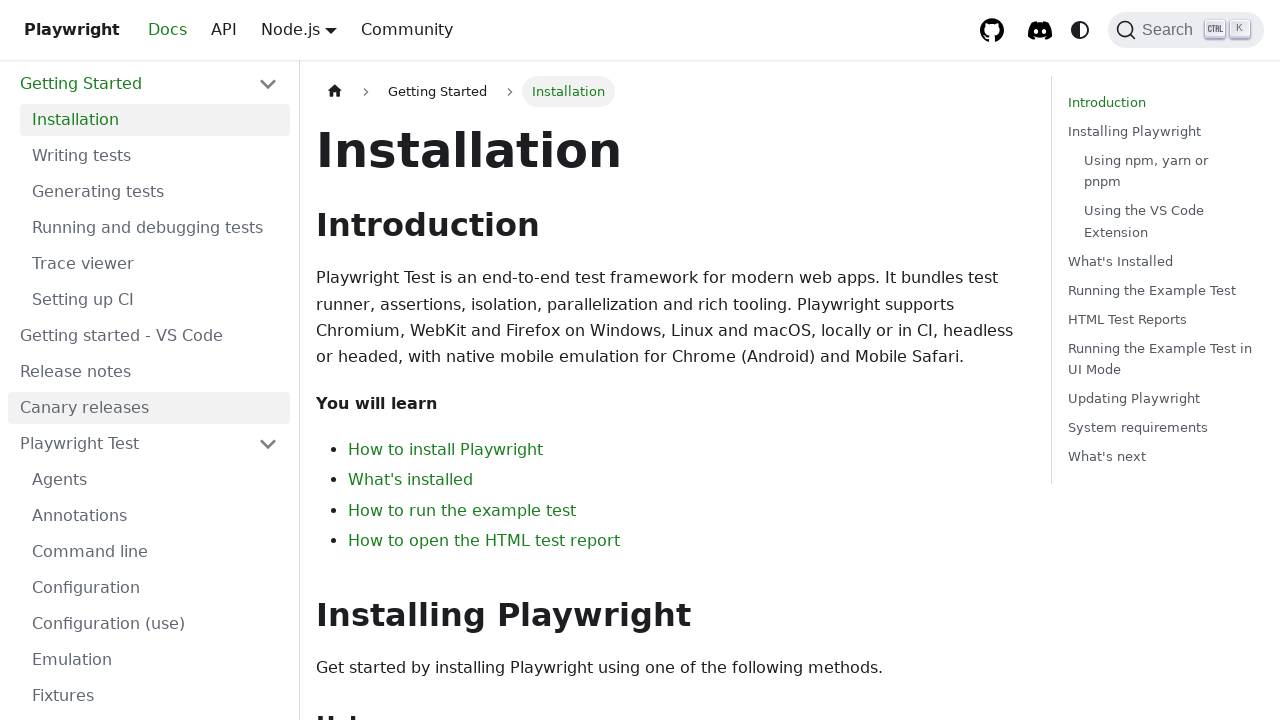

Navigated to intro page - URL contains 'intro'
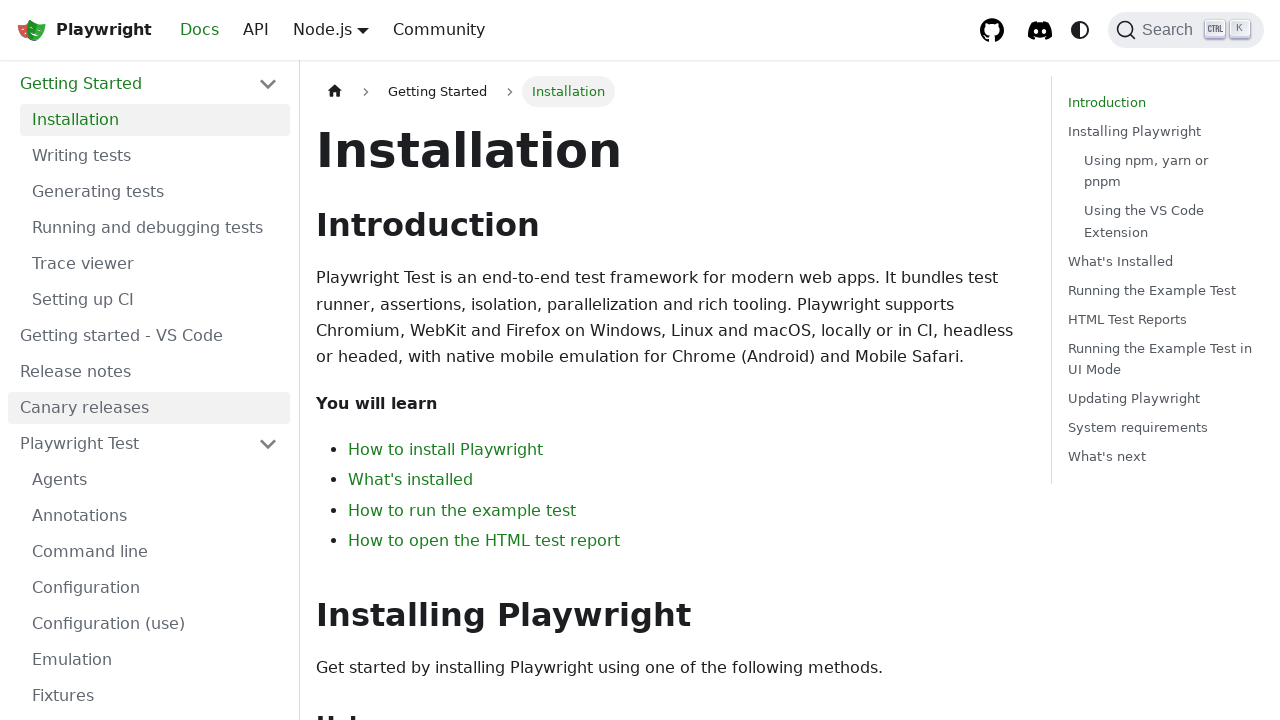

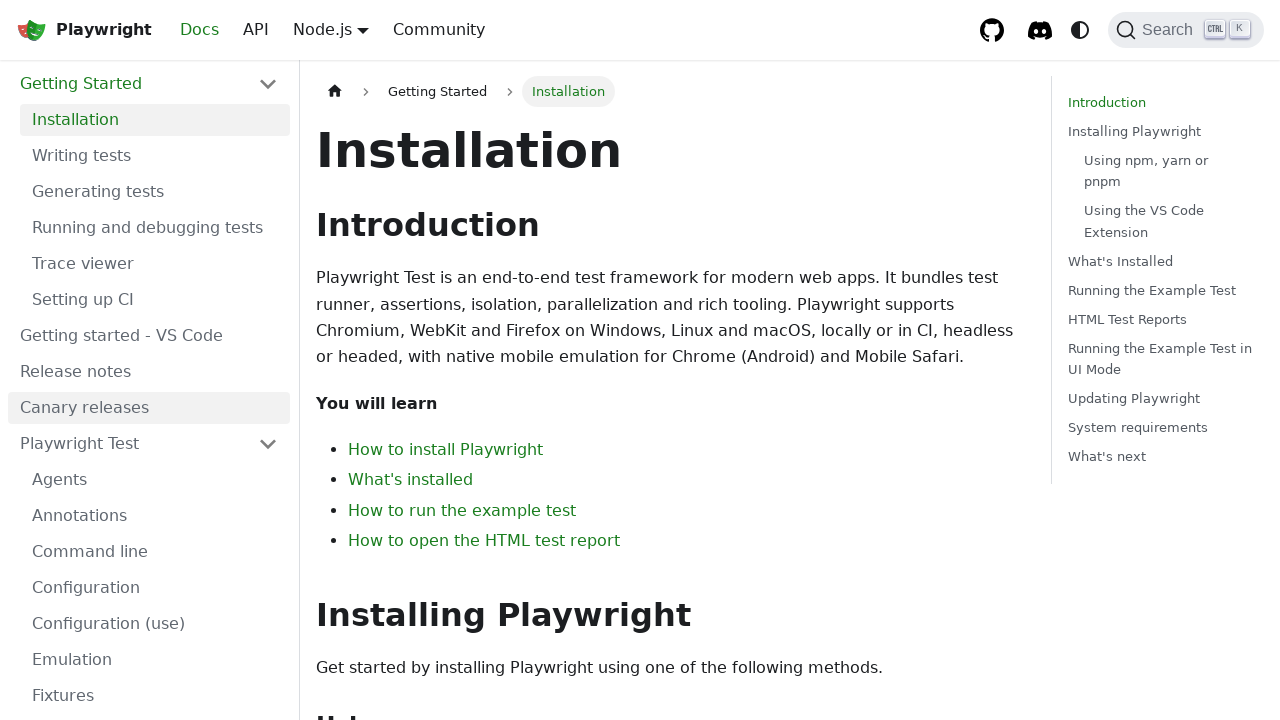